Tests selecting multiple checkboxes on a practice page by iterating through all checkboxes and clicking any that are not already selected

Starting URL: https://www.tutorialspoint.com/selenium/practice/selenium_automation_practice.php

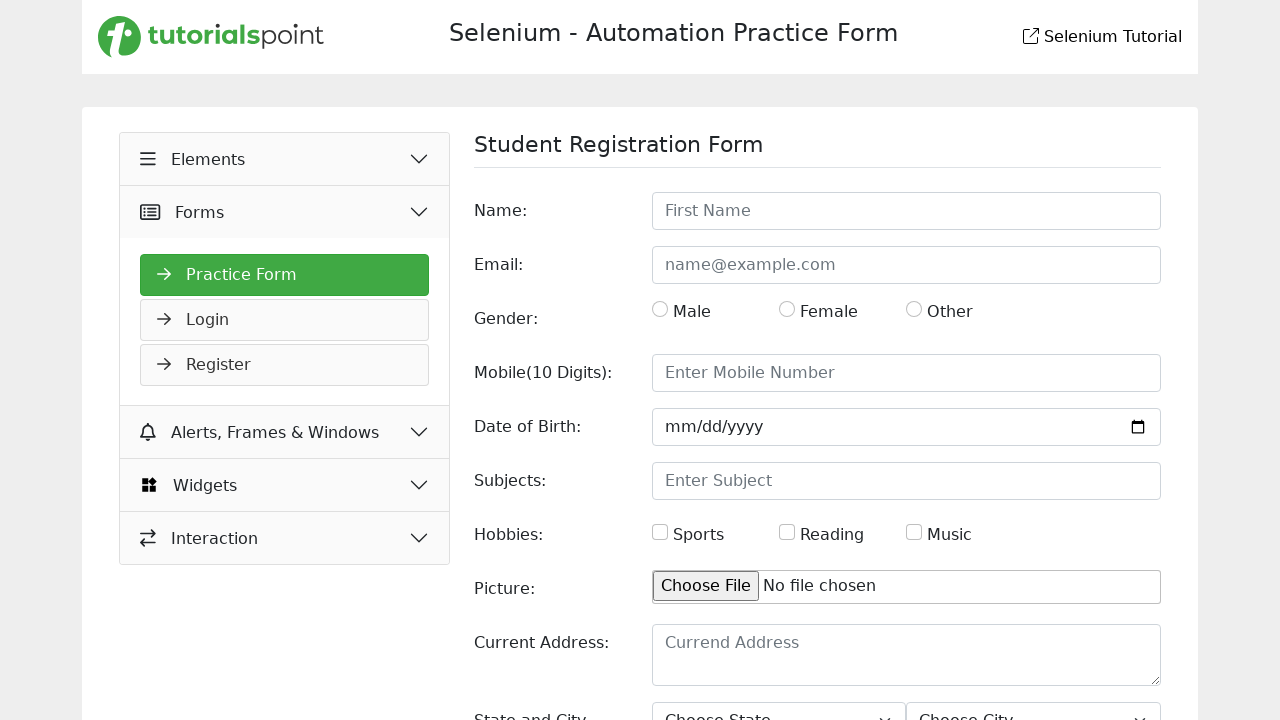

Waited for checkboxes to load on the practice page
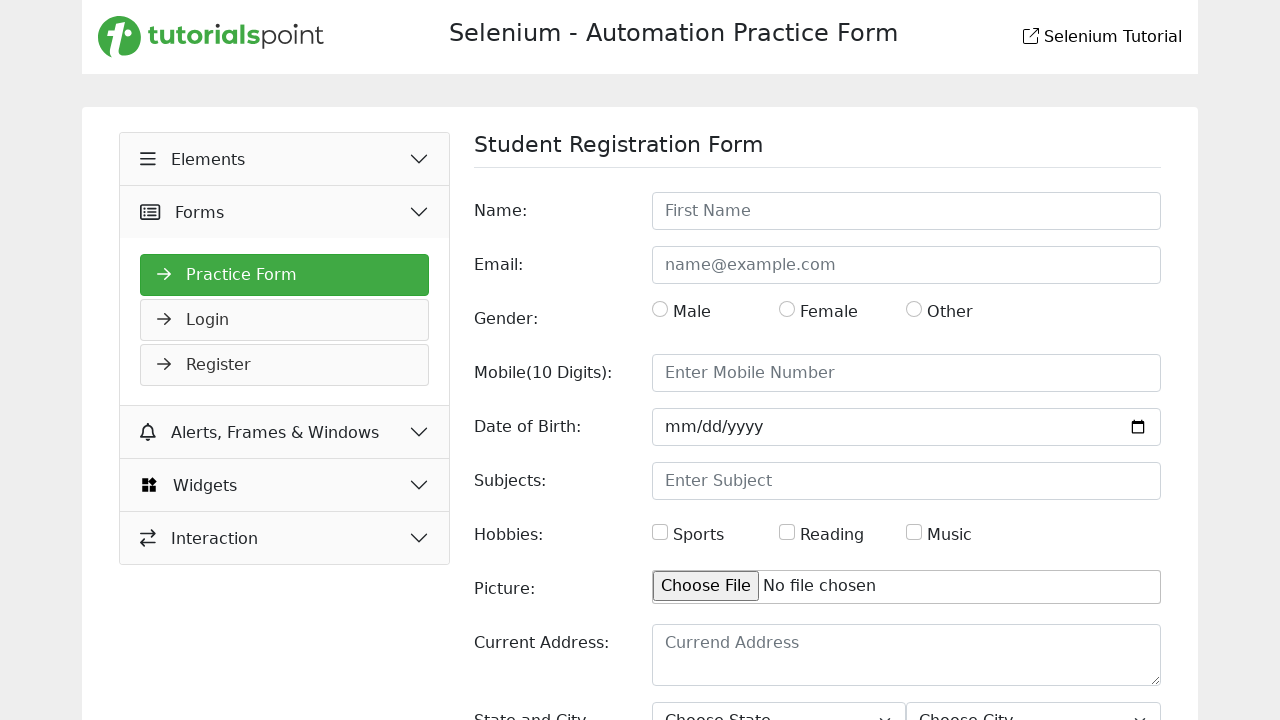

Located all checkbox elements on the page
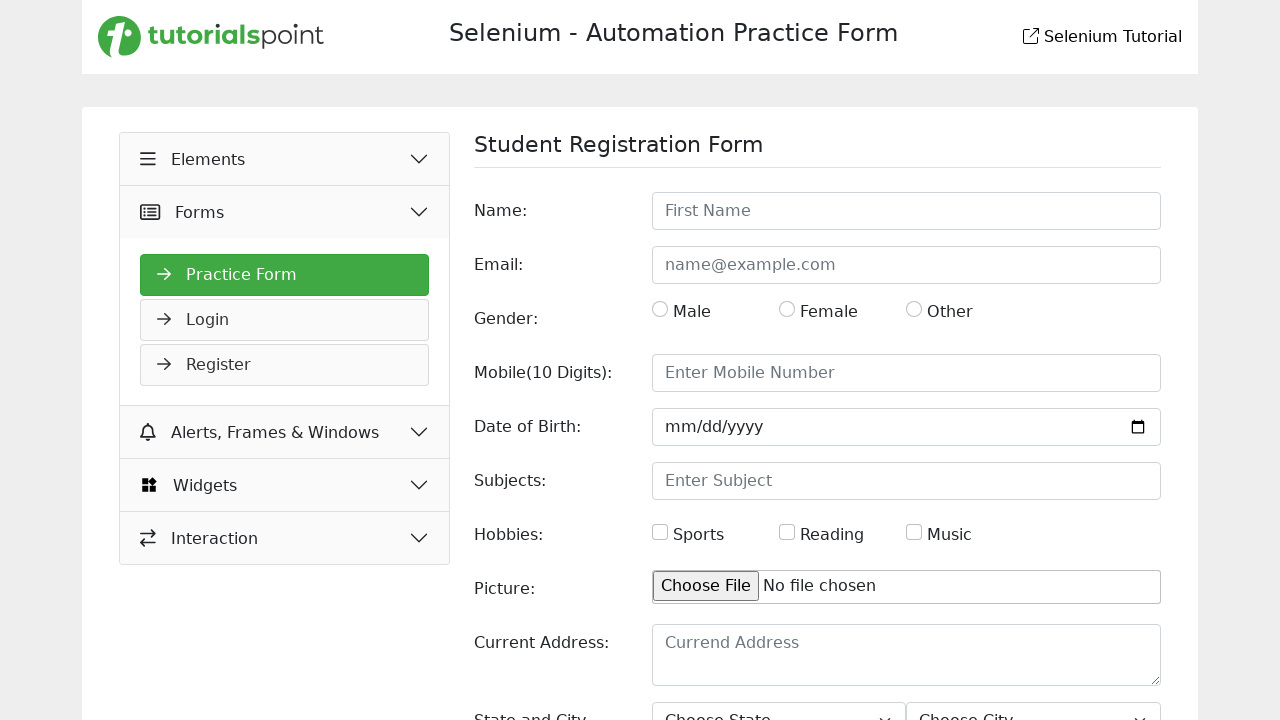

Found 3 checkboxes total
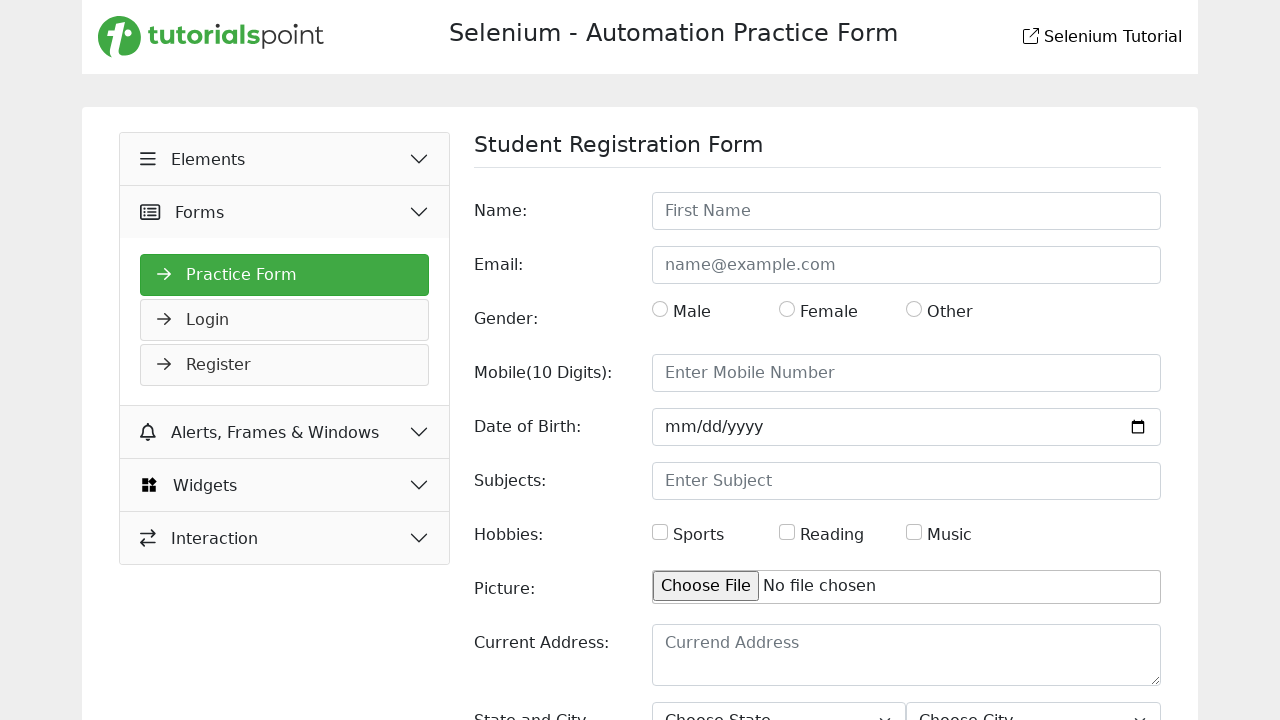

Retrieved checkbox 1 of 3
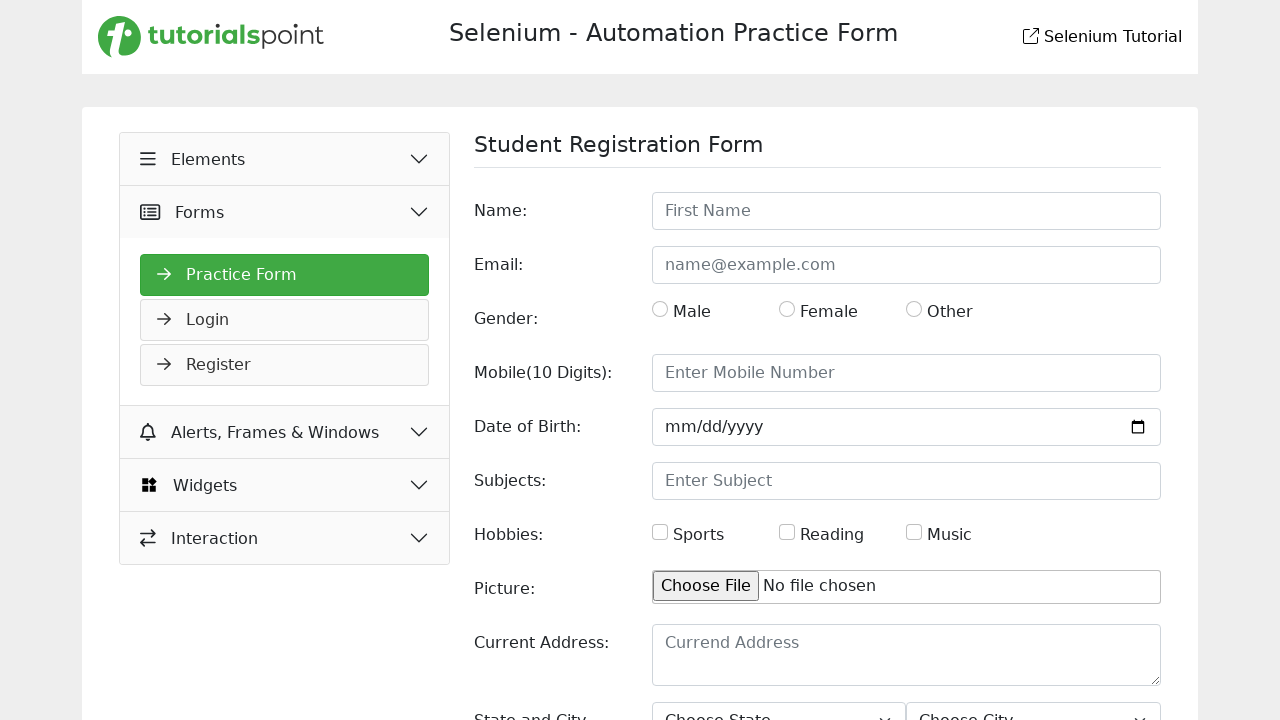

Clicked checkbox 1 to select it at (660, 532) on input[type='checkbox'] >> nth=0
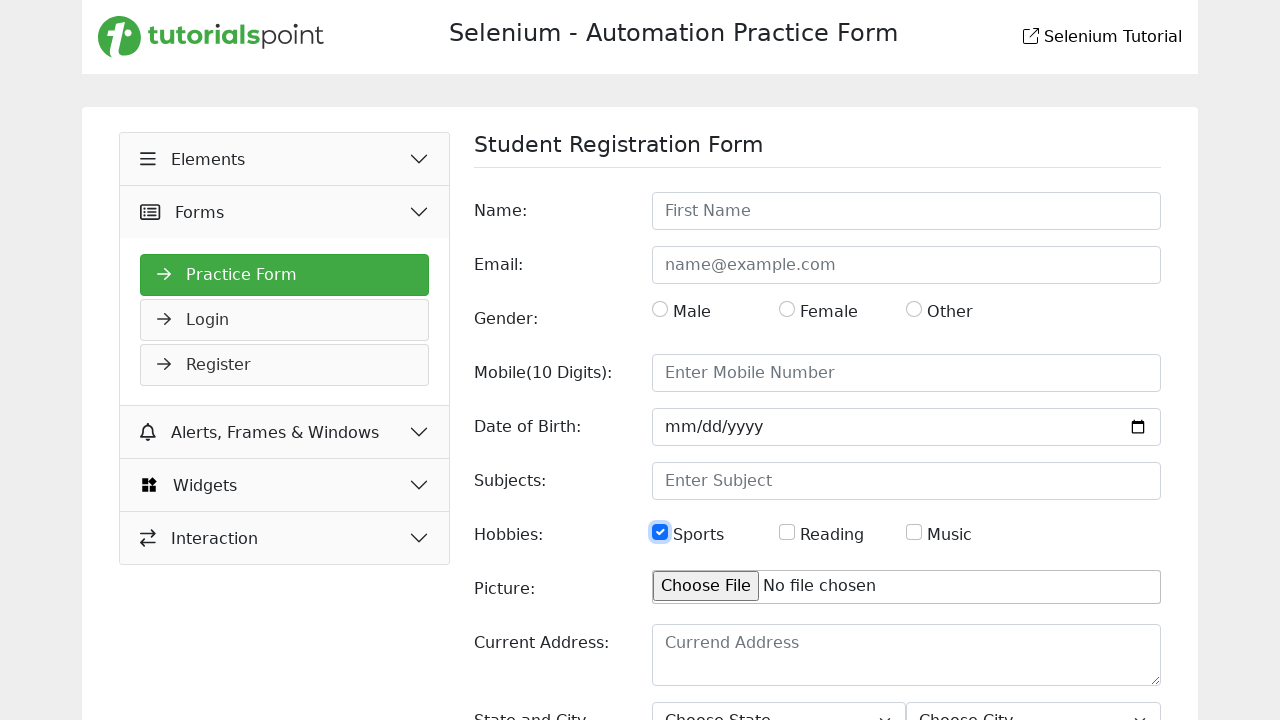

Retrieved checkbox 2 of 3
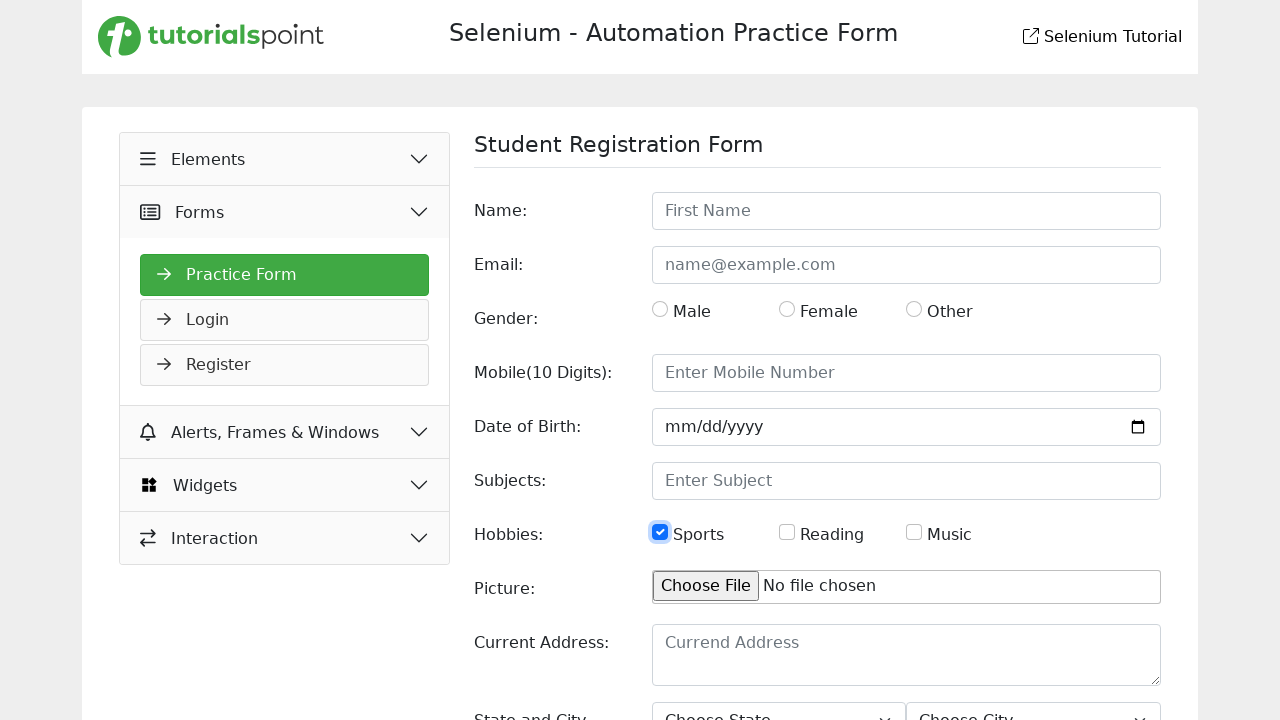

Clicked checkbox 2 to select it at (787, 532) on input[type='checkbox'] >> nth=1
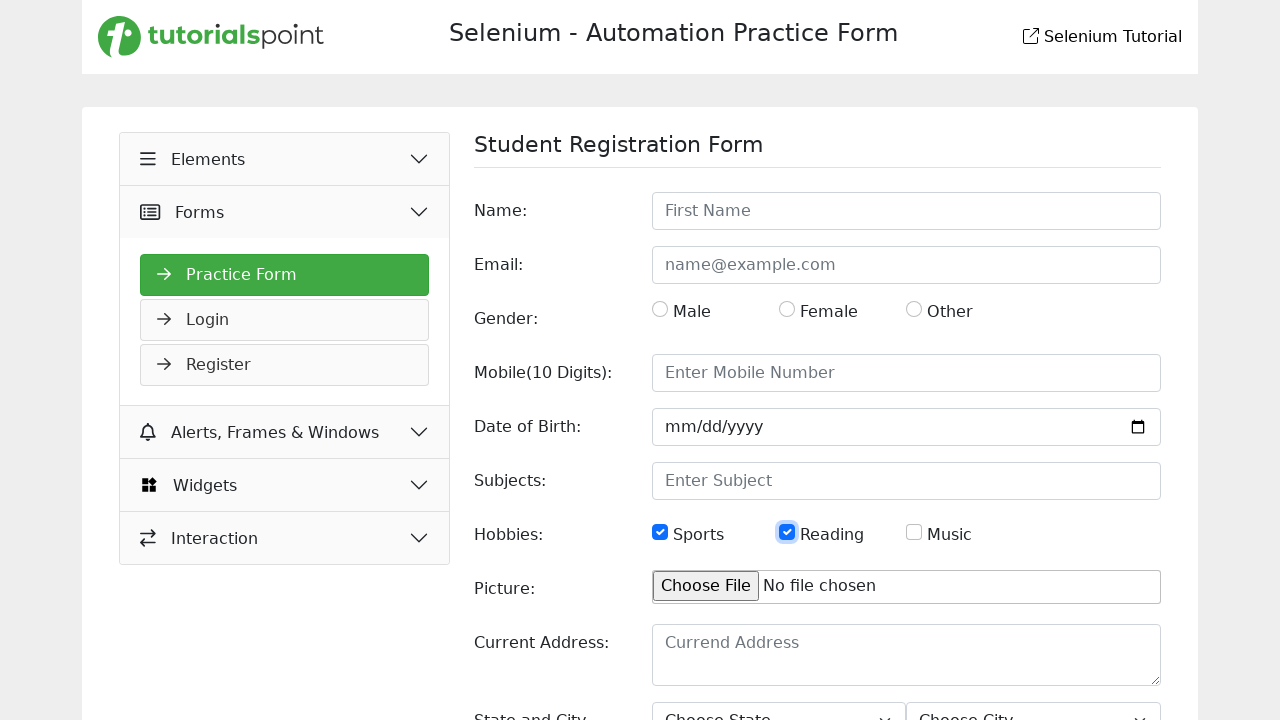

Retrieved checkbox 3 of 3
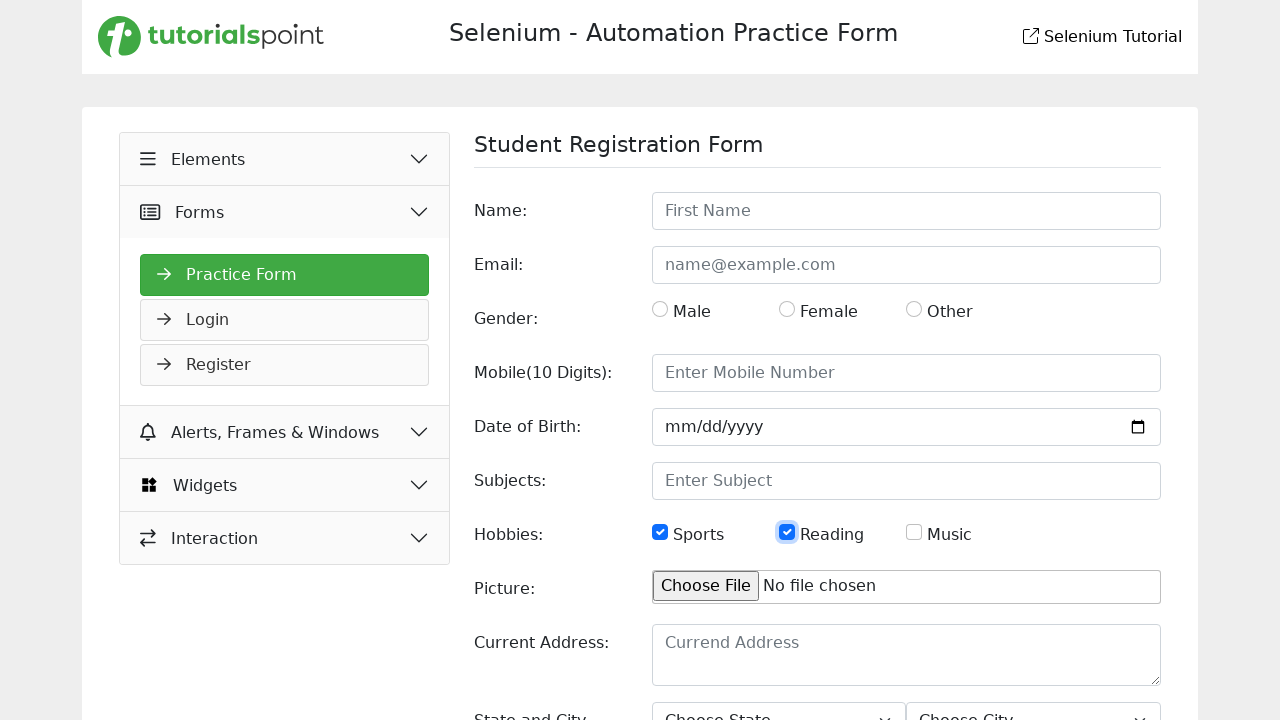

Clicked checkbox 3 to select it at (914, 532) on input[type='checkbox'] >> nth=2
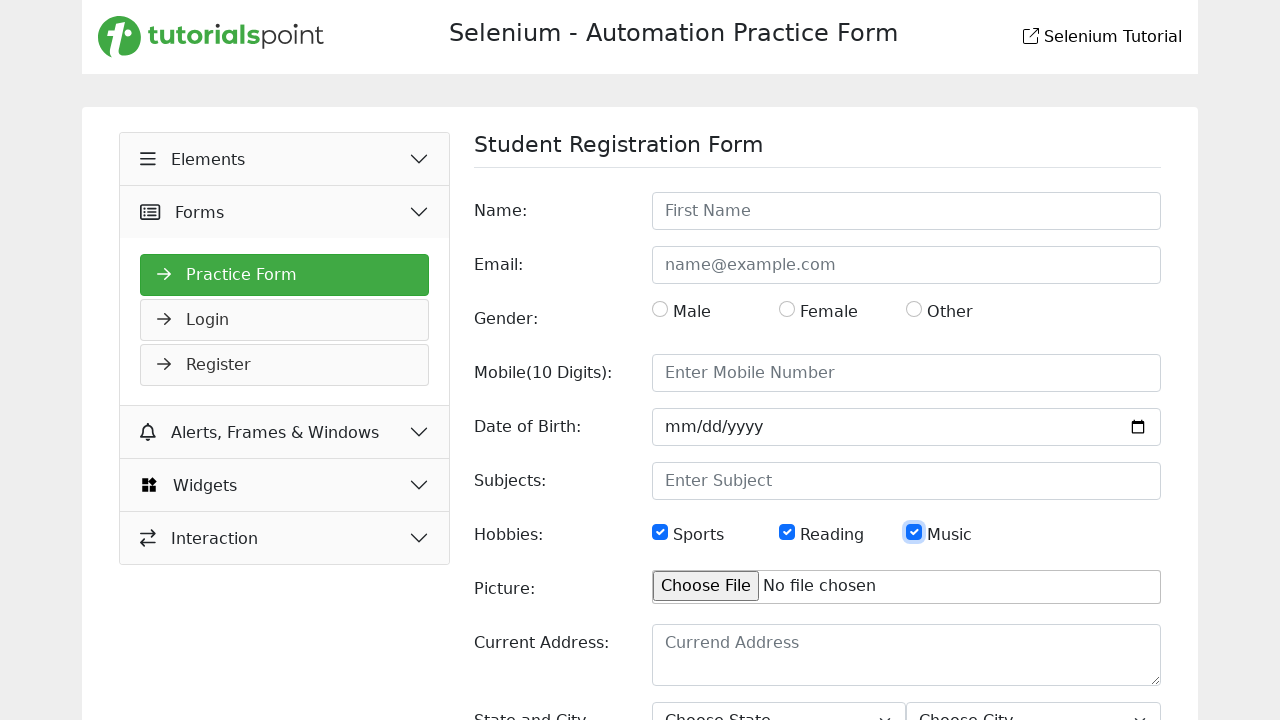

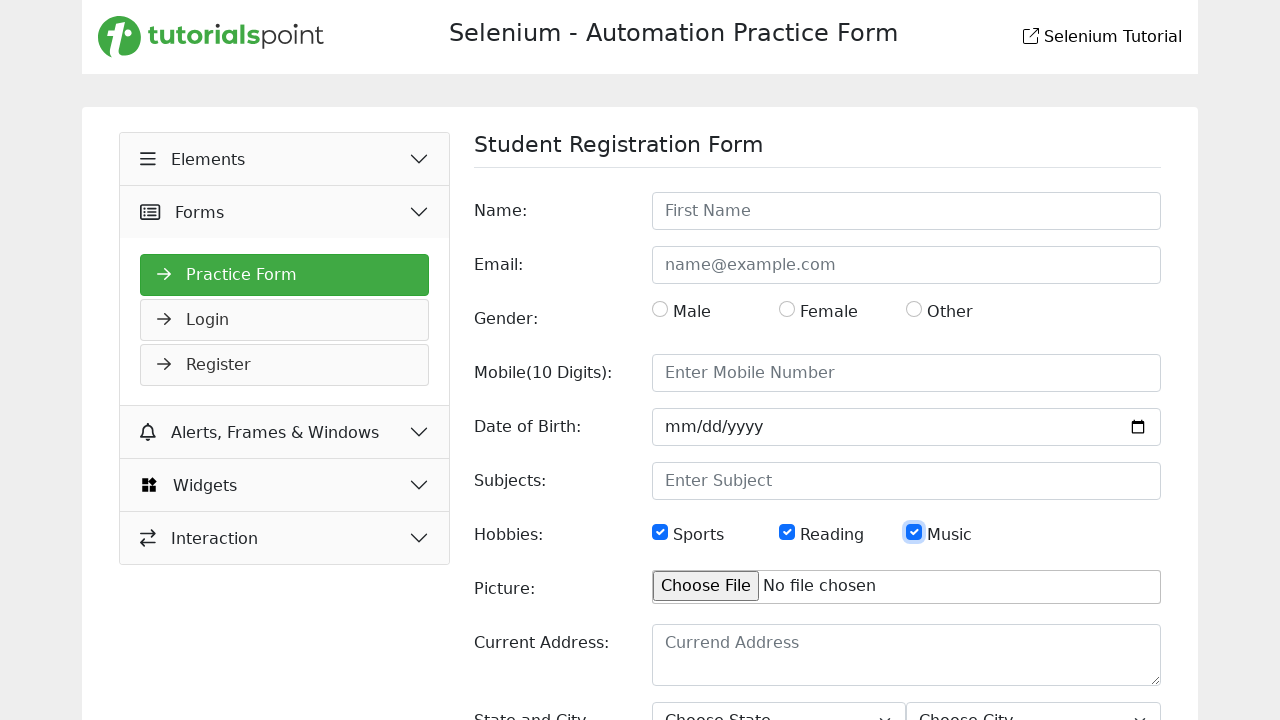